Navigates to an OpenCart demo site and locates a MacBook product link to verify it exists on the page

Starting URL: https://naveenautomationlabs.com/opencart/

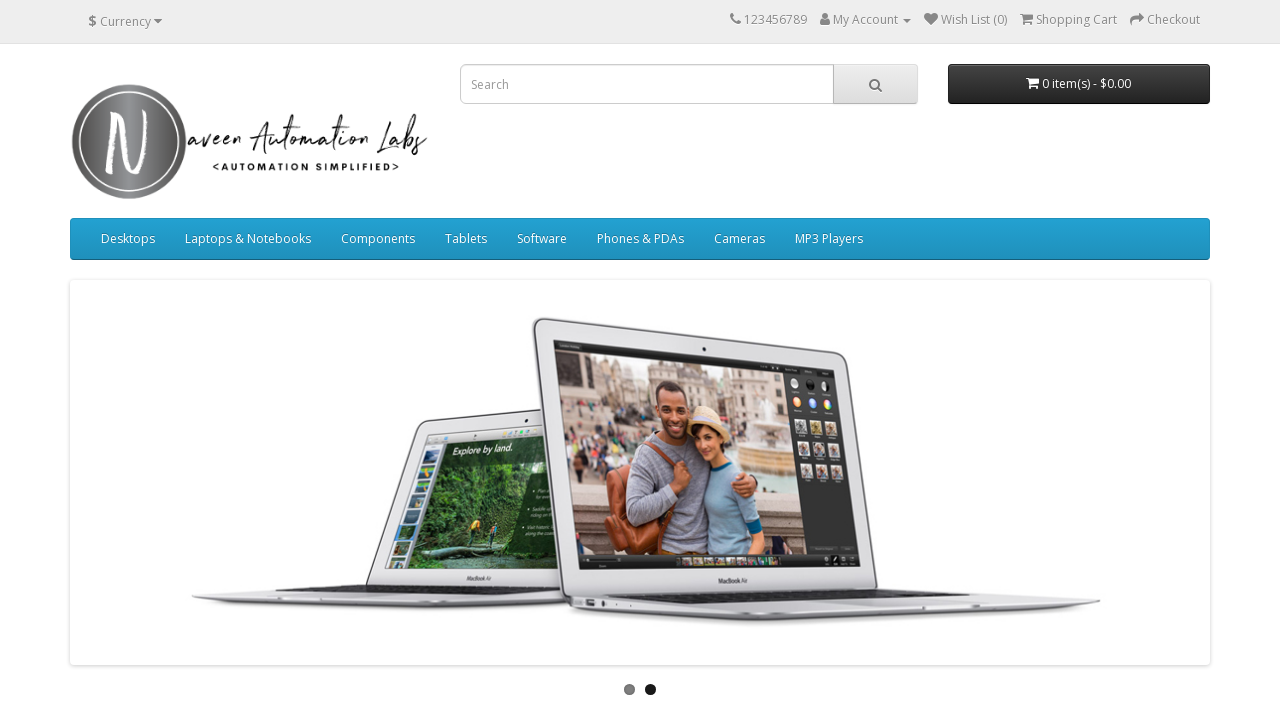

Navigated to OpenCart demo site
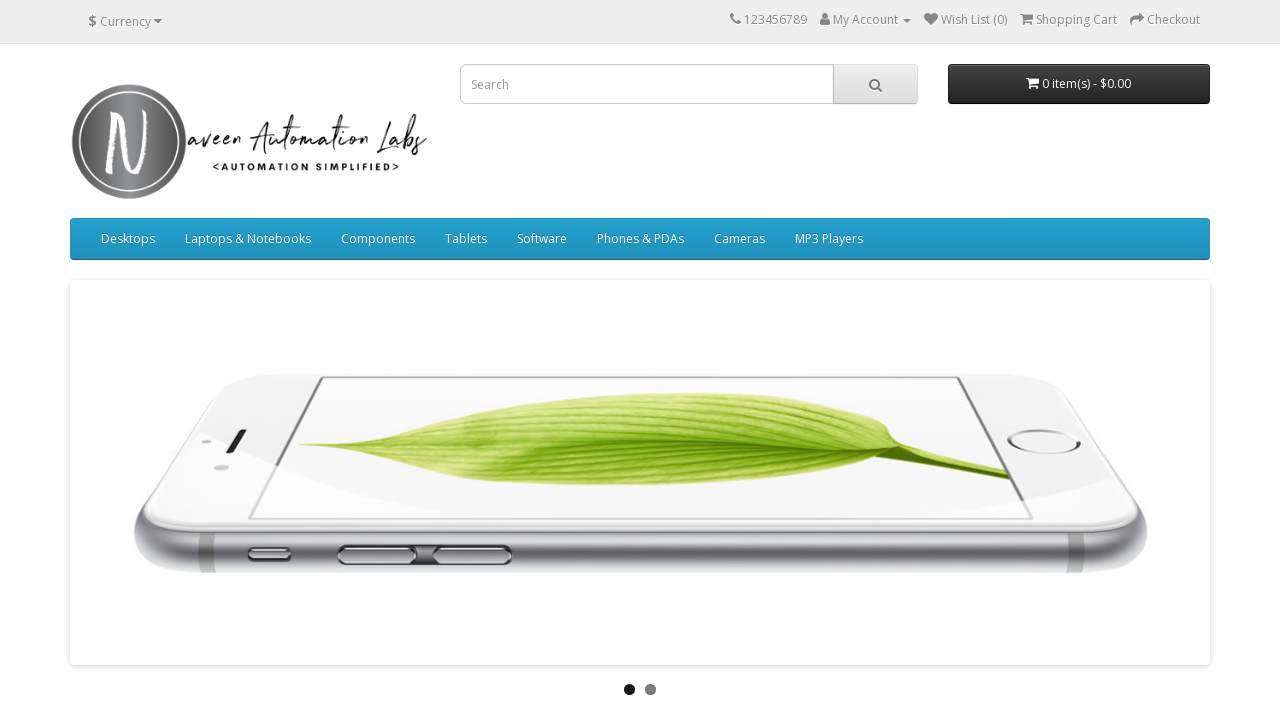

Located MacBook product link on the page
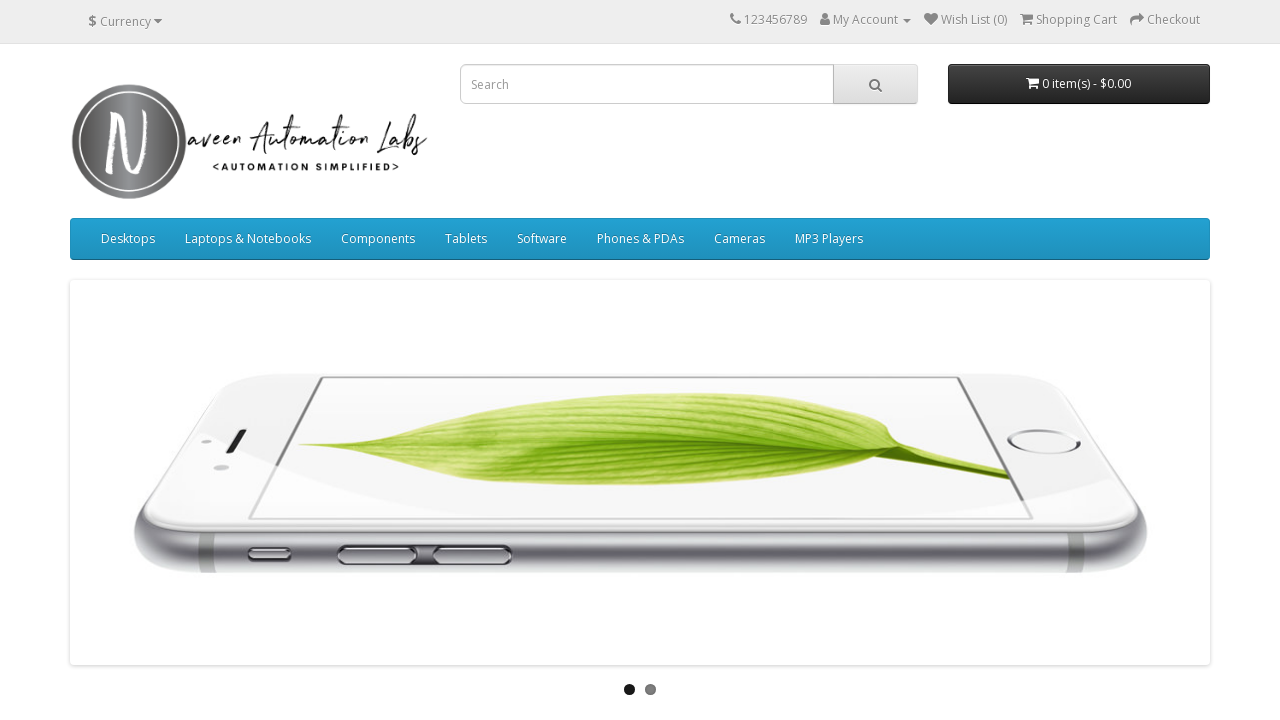

Retrieved MacBook link href: https://naveenautomationlabs.com/opencart/index.php?route=product/product&product_id=43
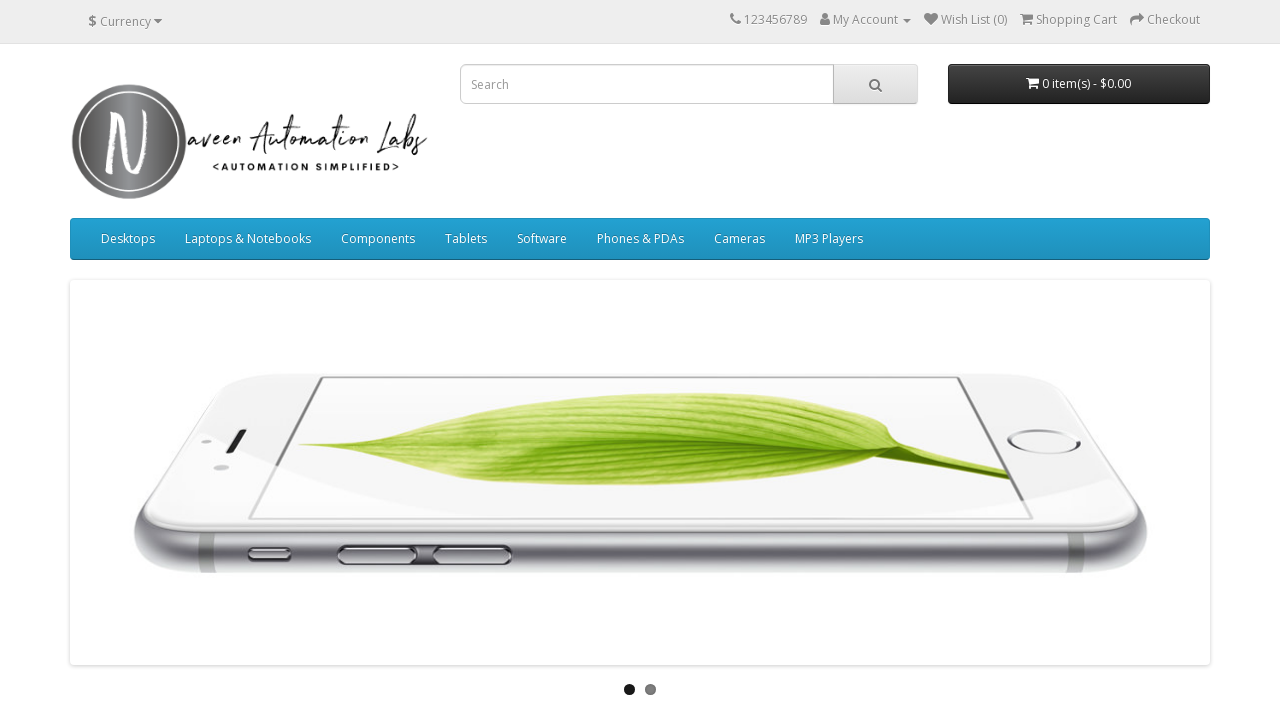

MacBook link verified and printed to console
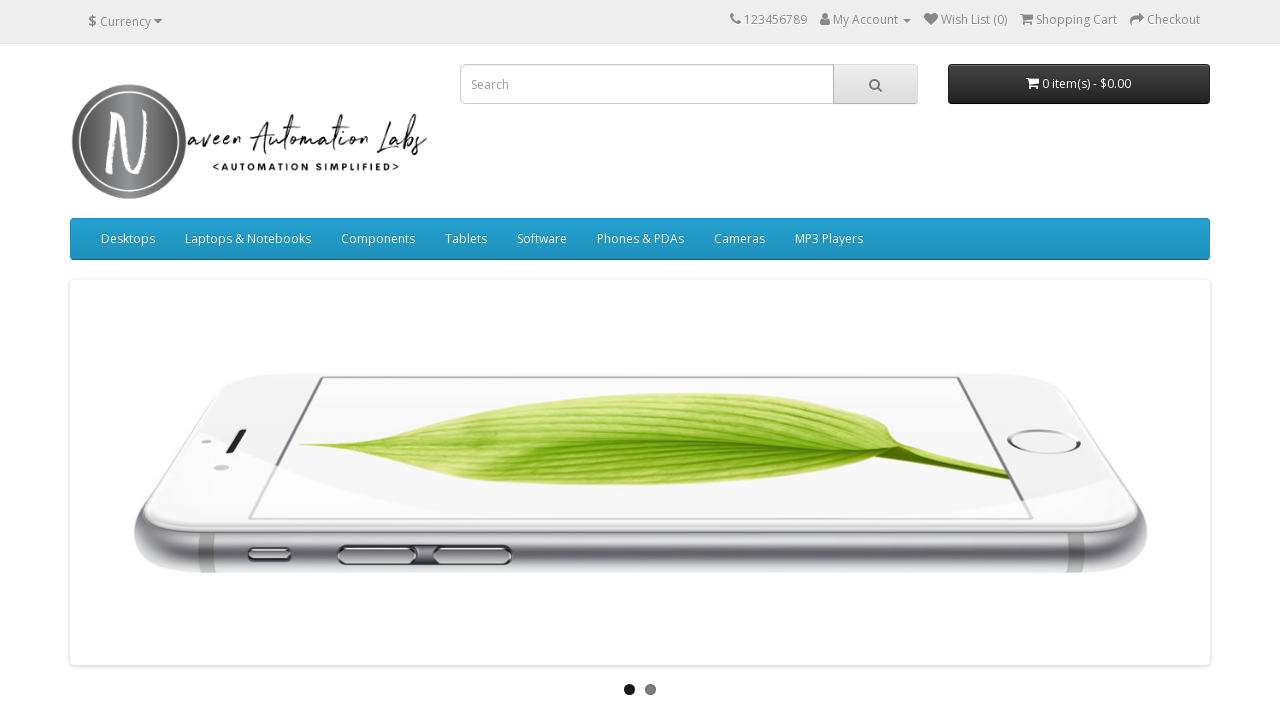

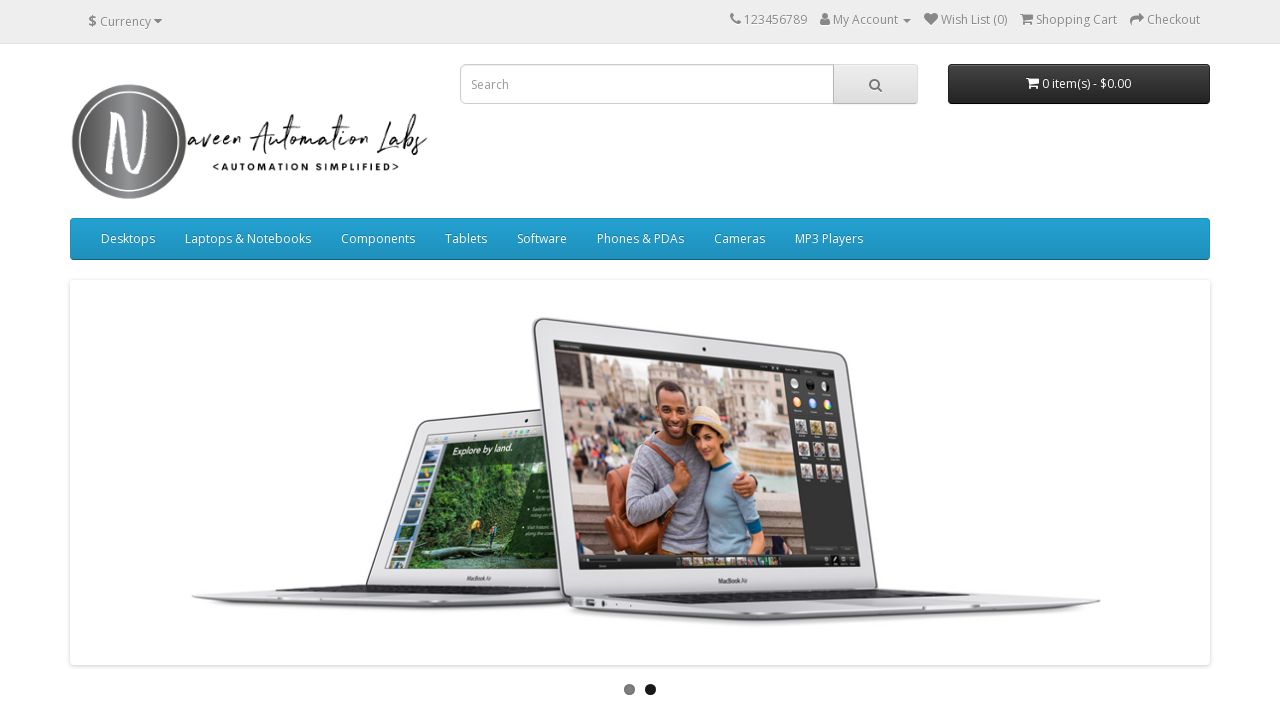